Tests filtering products by clicking the Laptops category and verifying laptop products are displayed

Starting URL: https://www.demoblaze.com

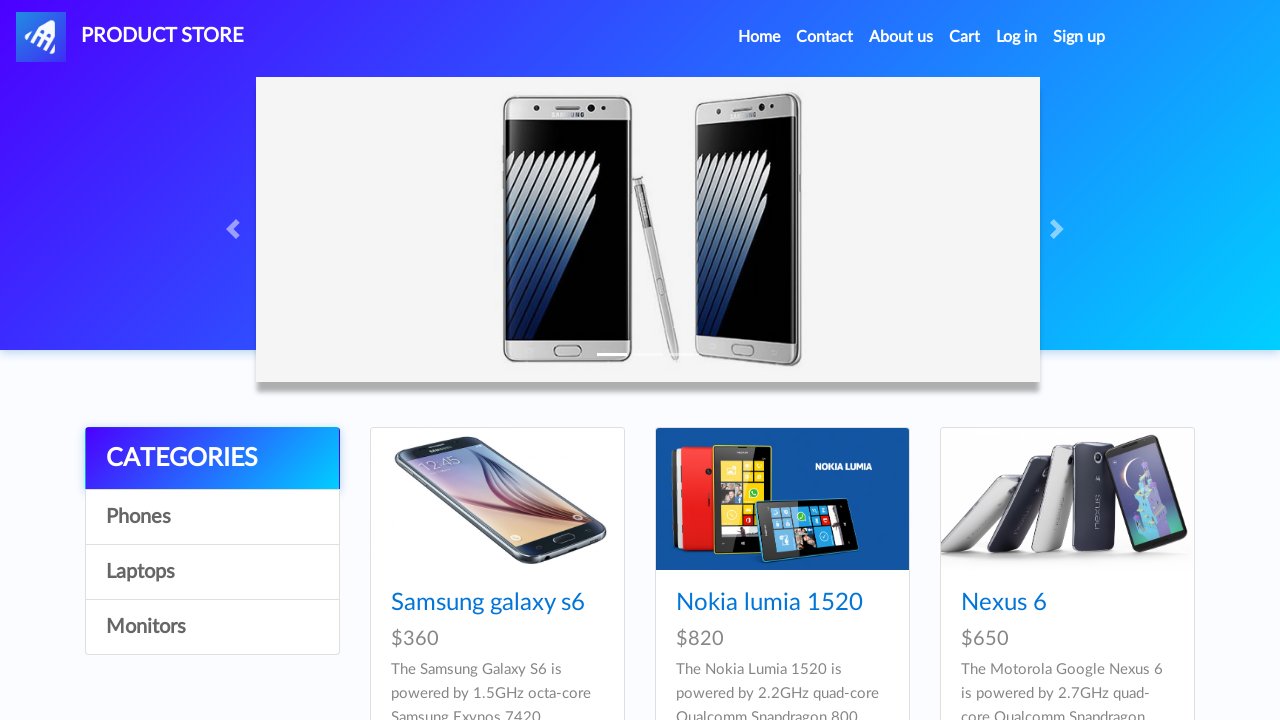

Waited for categories to load
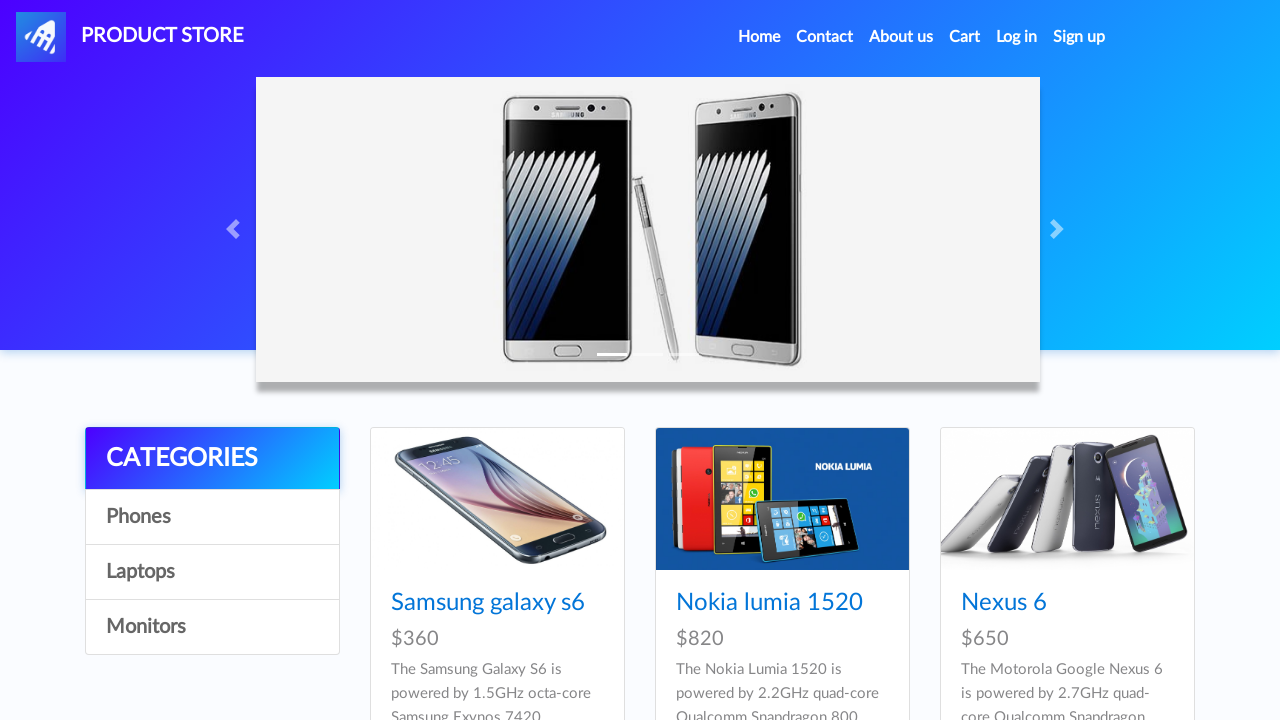

Clicked Laptops category at (212, 572) on a:has-text('Laptops')
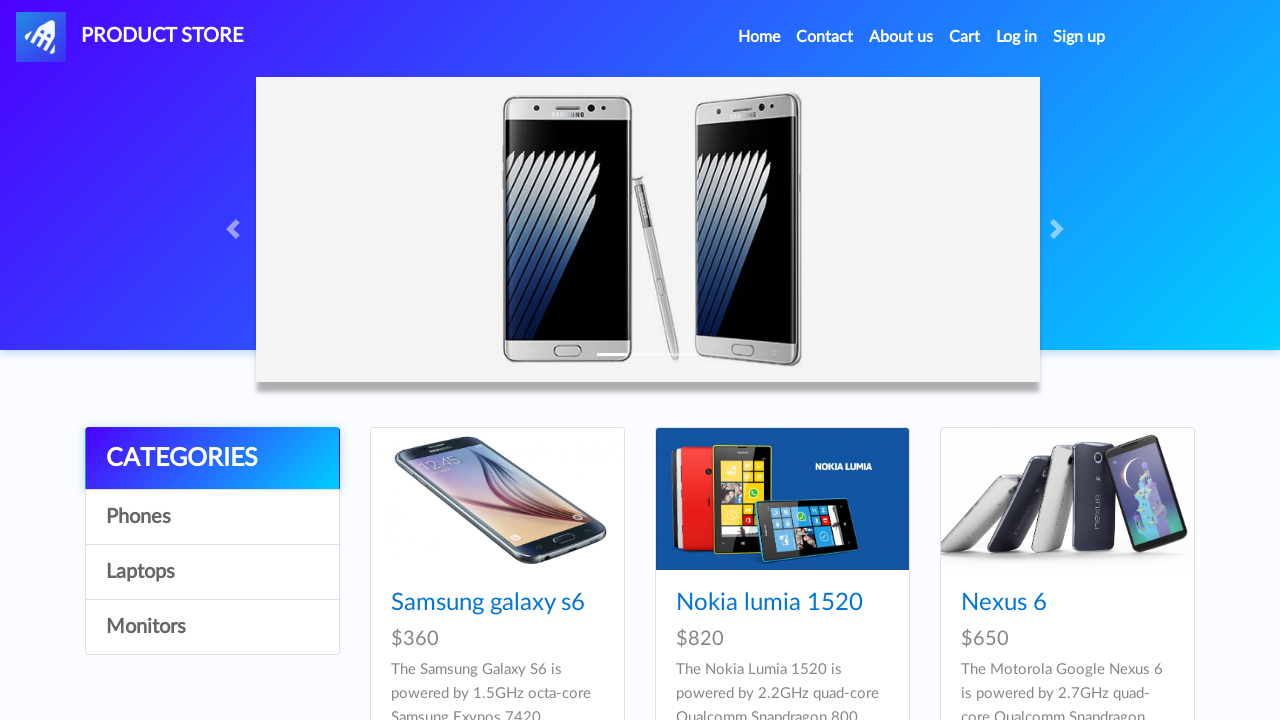

Waited 1 second for products to load
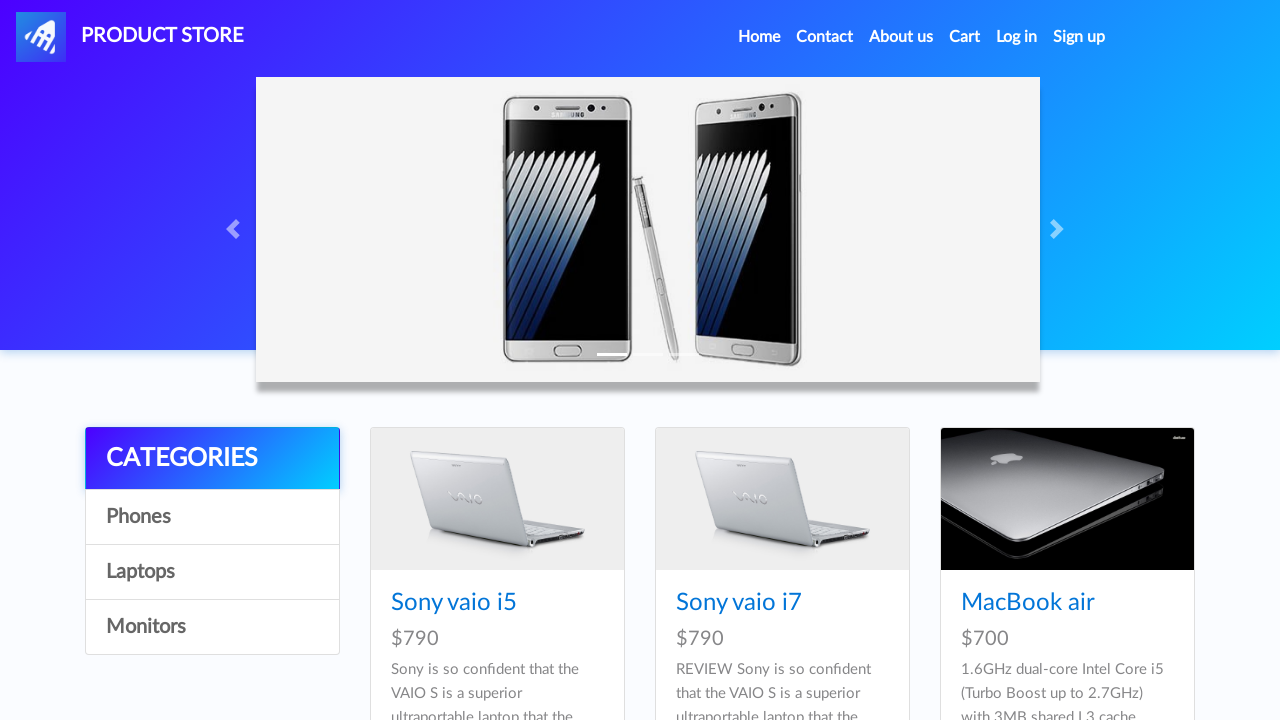

Verified laptop products are displayed with card titles
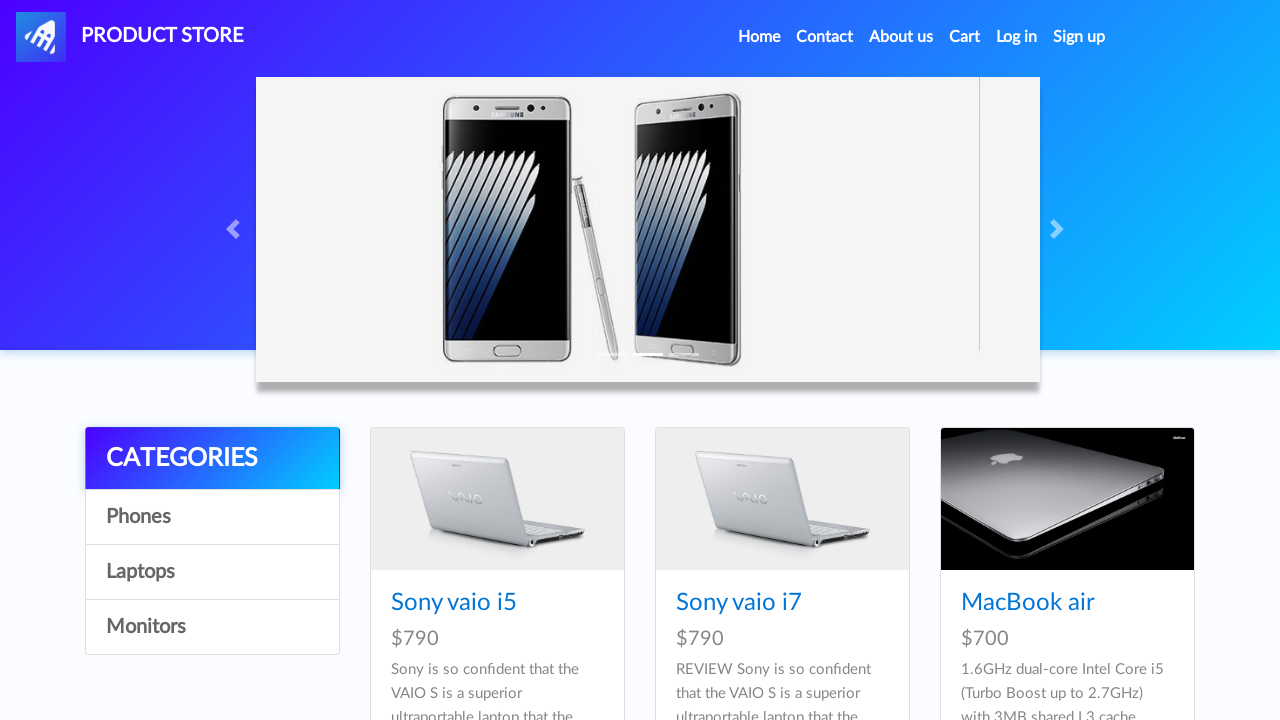

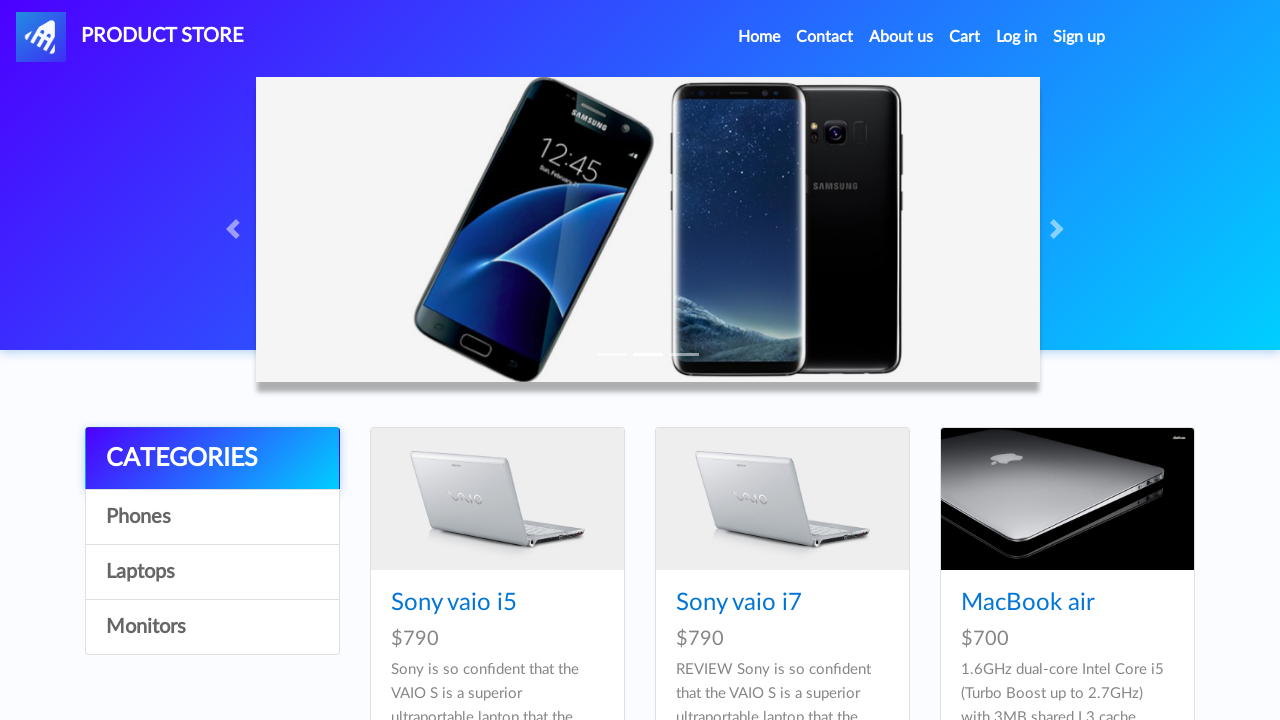